Tests flight reservation workflow by selecting departure and destination cities, finding flights, and choosing a flight to reserve

Starting URL: https://blazedemo.com

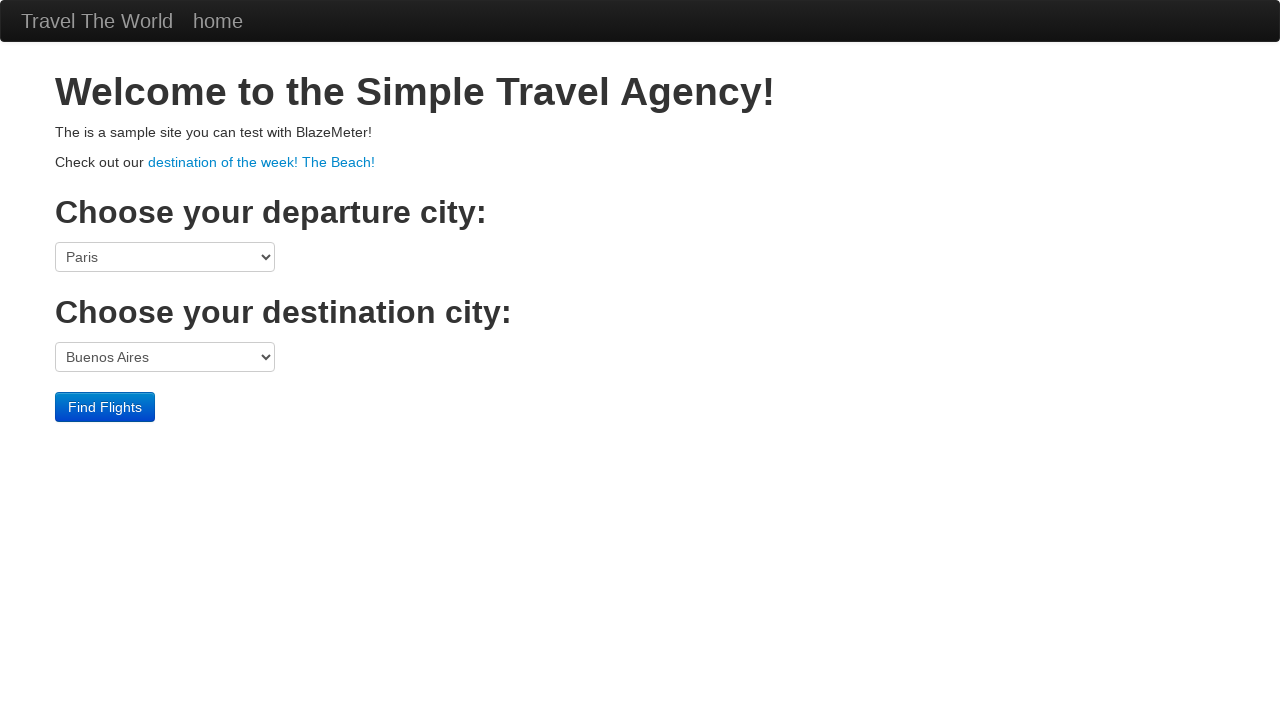

Selected Boston as departure city on select[name='fromPort']
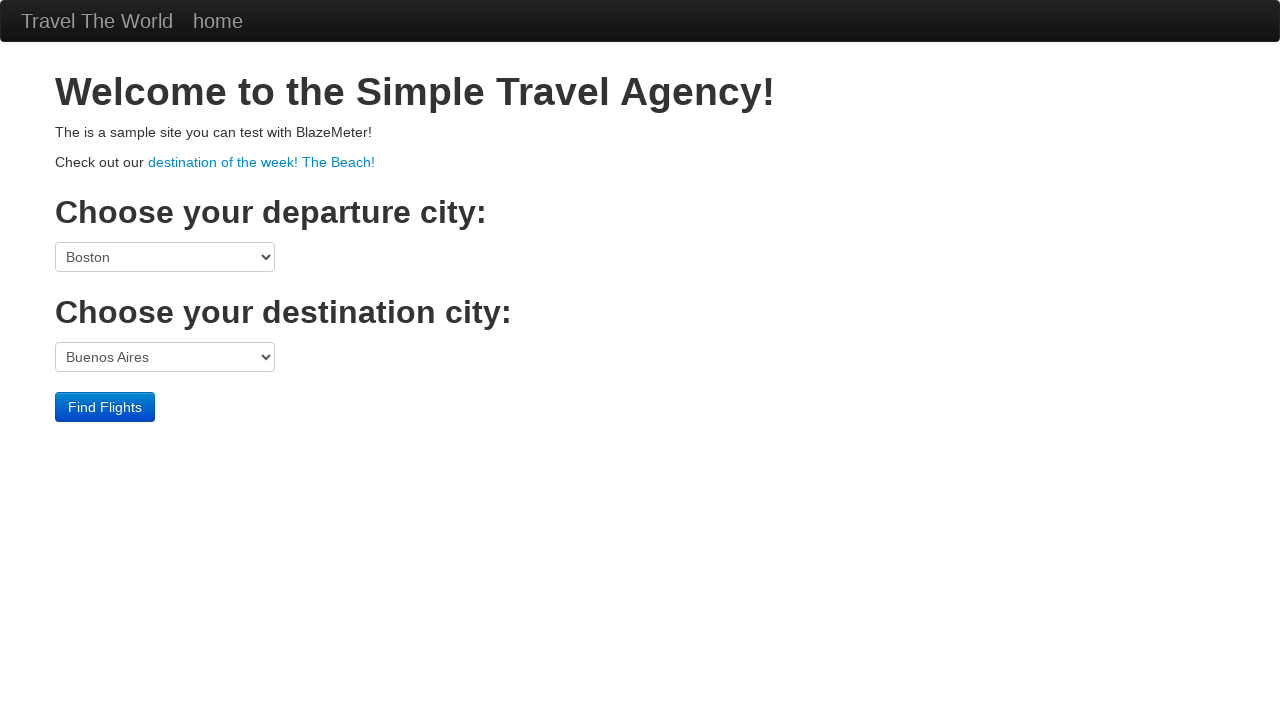

Selected London as destination city on select[name='toPort']
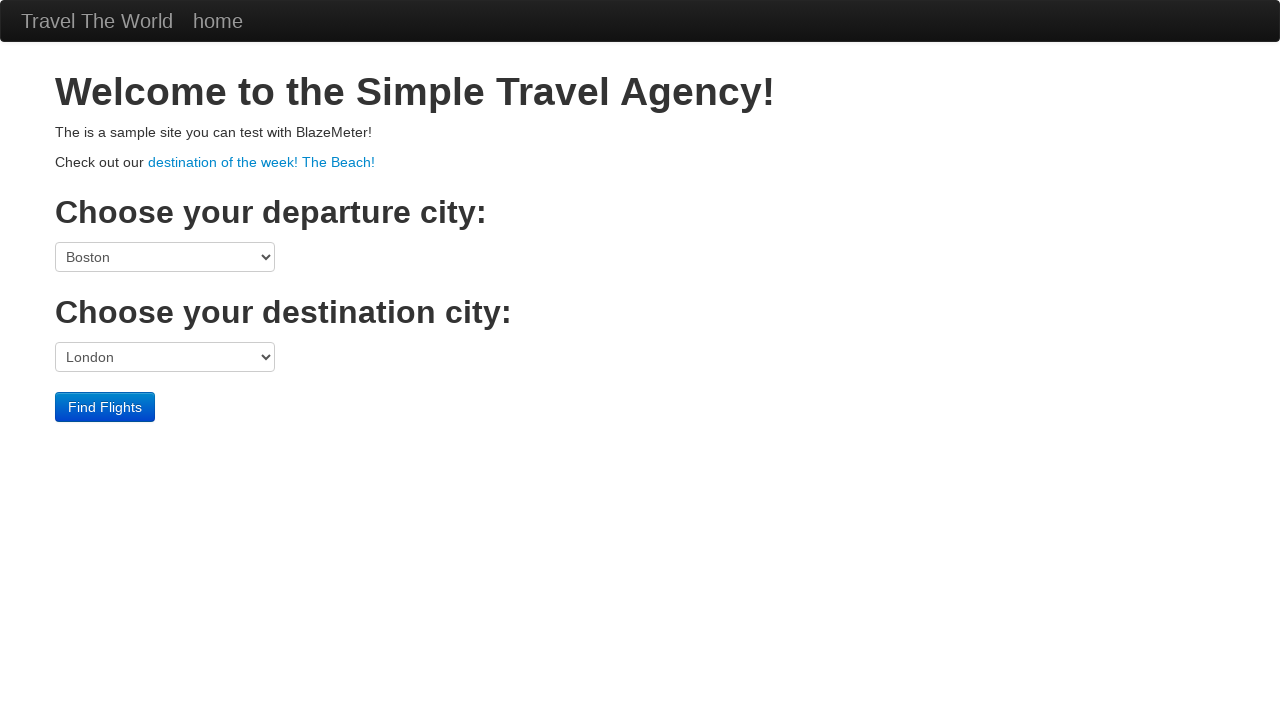

Clicked Find Flights button at (105, 407) on .btn-primary
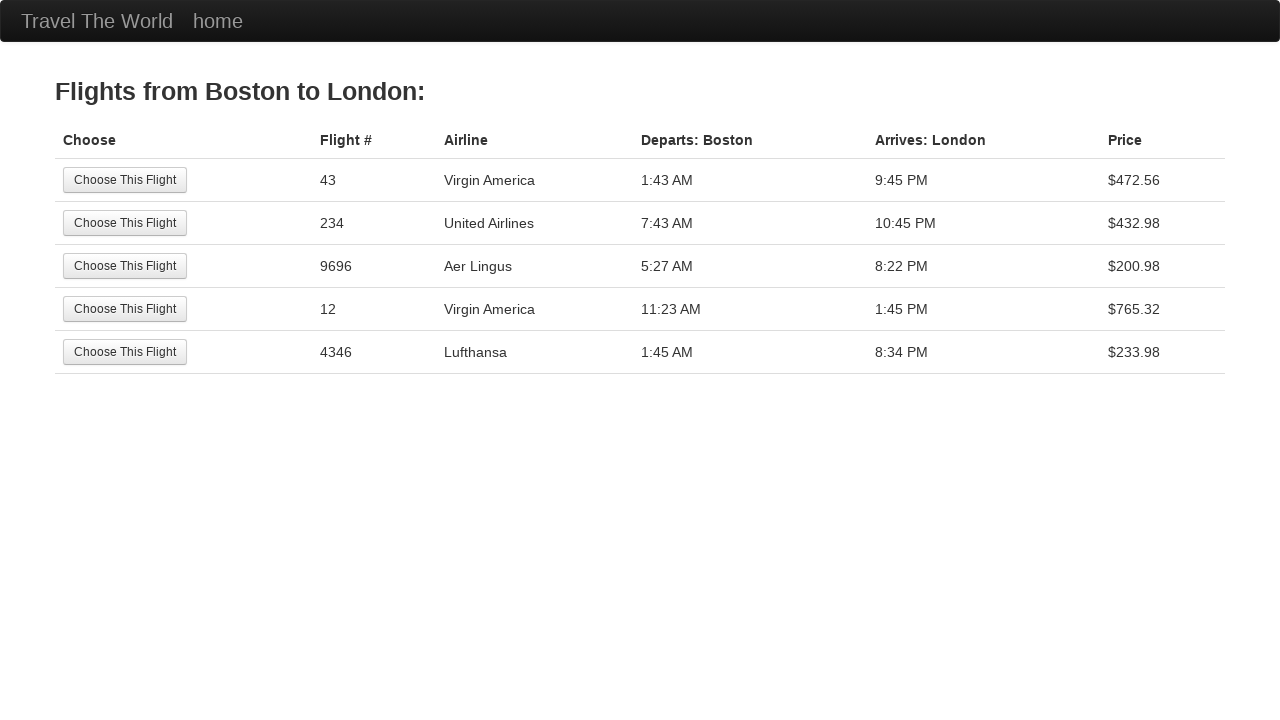

Flight results loaded and second flight option is visible
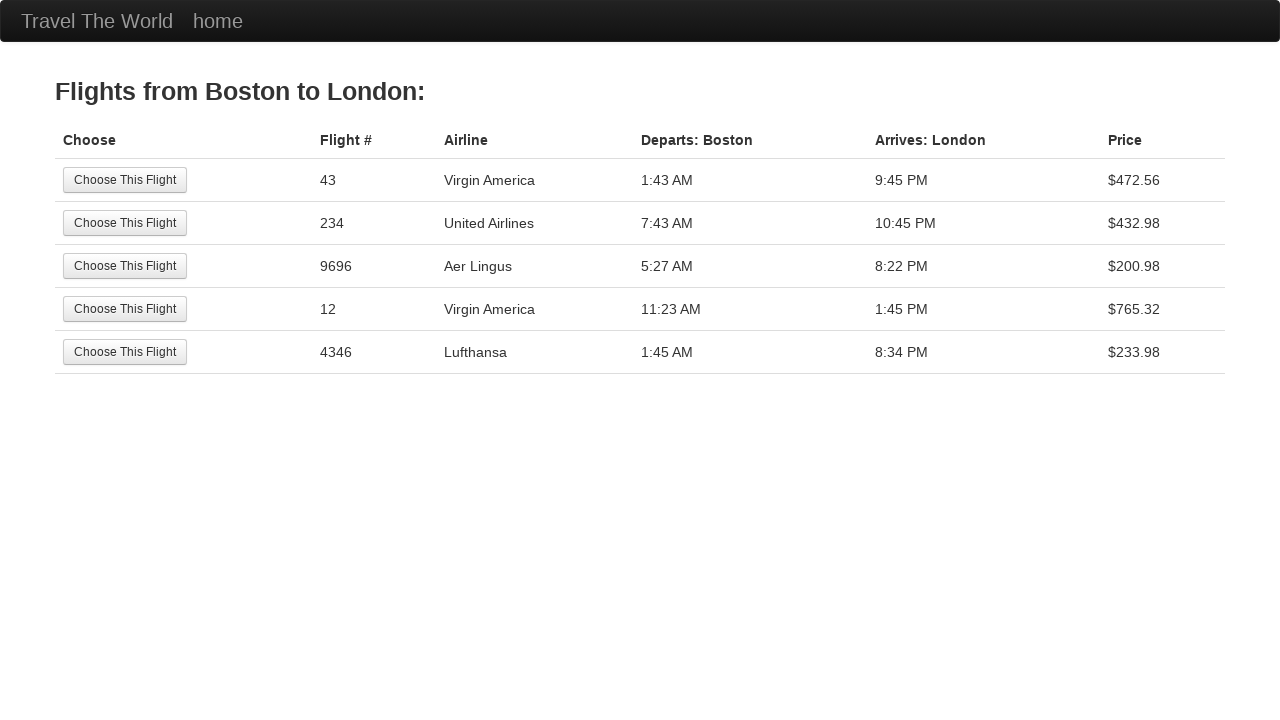

Selected second flight for reservation at (125, 223) on tr:nth-child(2) .btn
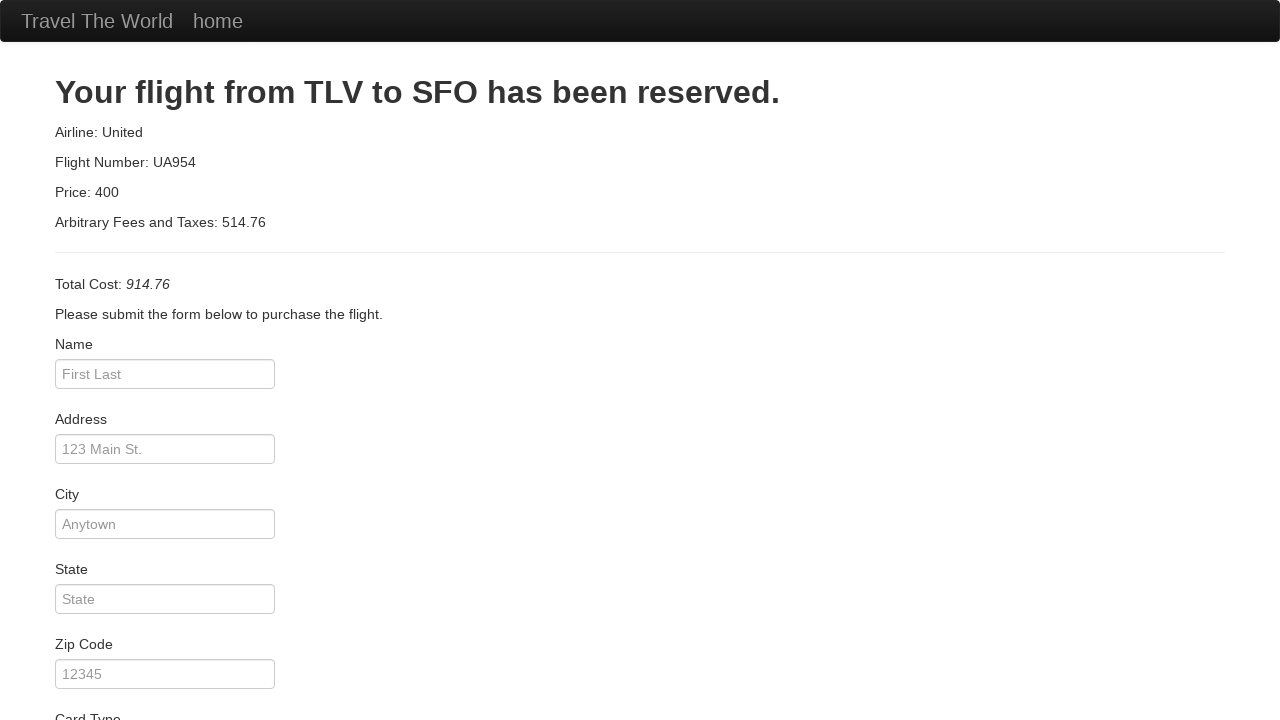

Reservation confirmation page loaded
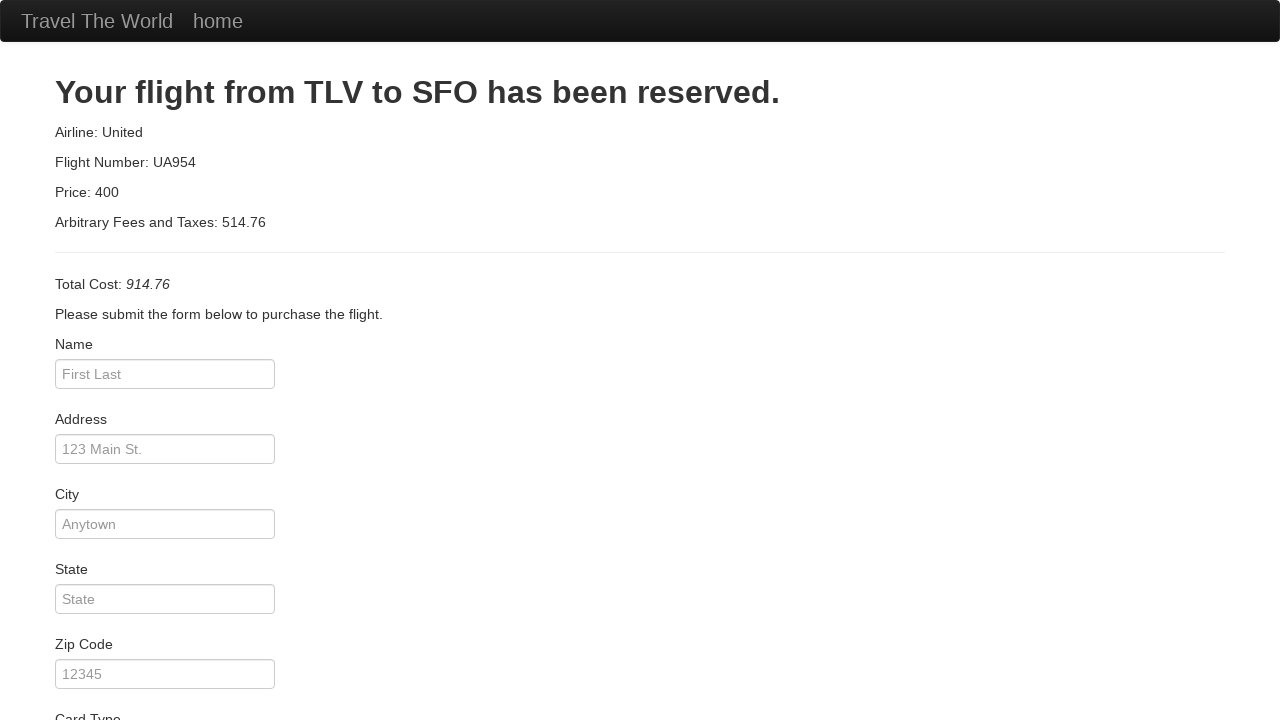

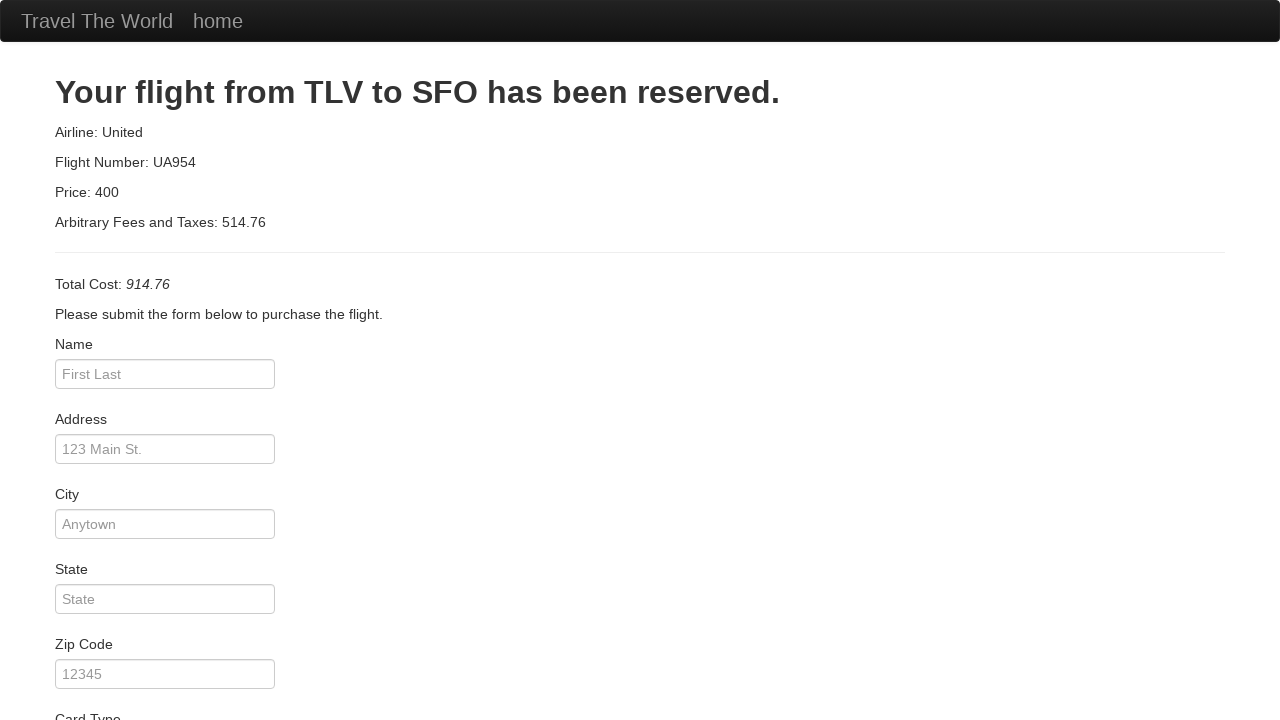